Tests sorting a data table by the Due column in descending order by clicking the header twice using positional CSS selectors

Starting URL: https://the-internet.herokuapp.com/tables

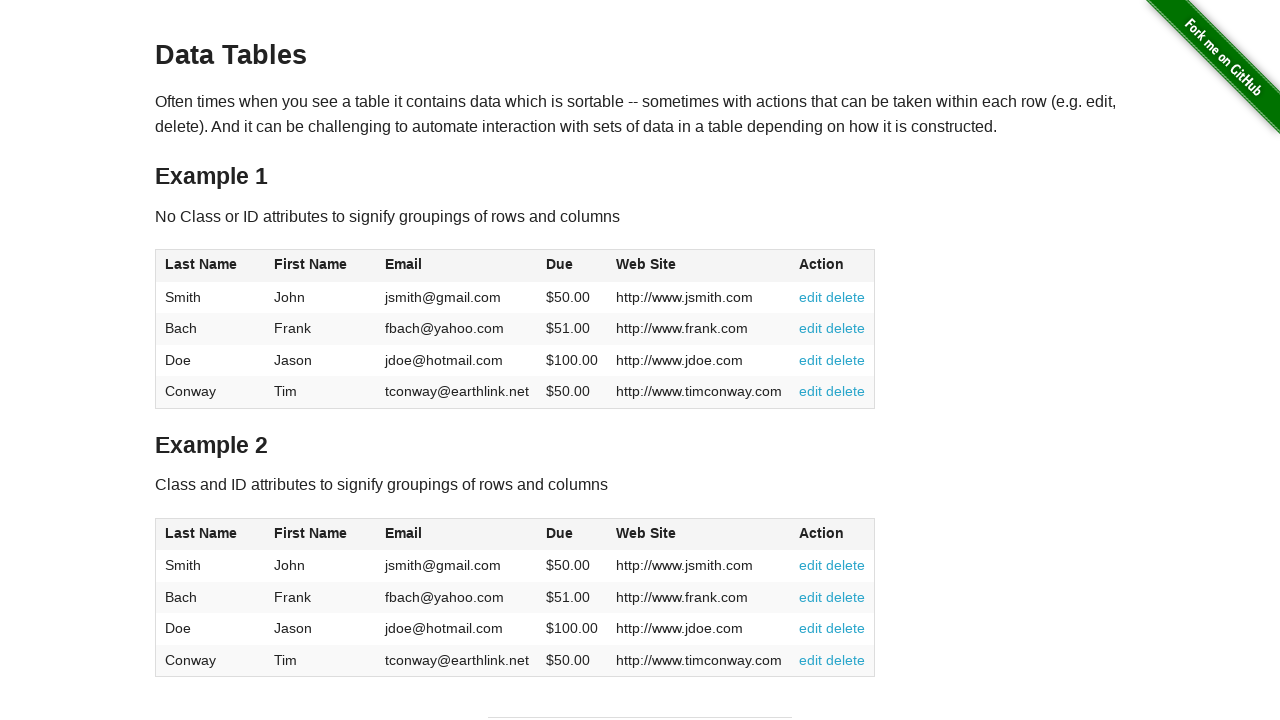

Clicked the Due column header for the first time to sort in ascending order at (572, 266) on #table1 thead tr th:nth-of-type(4)
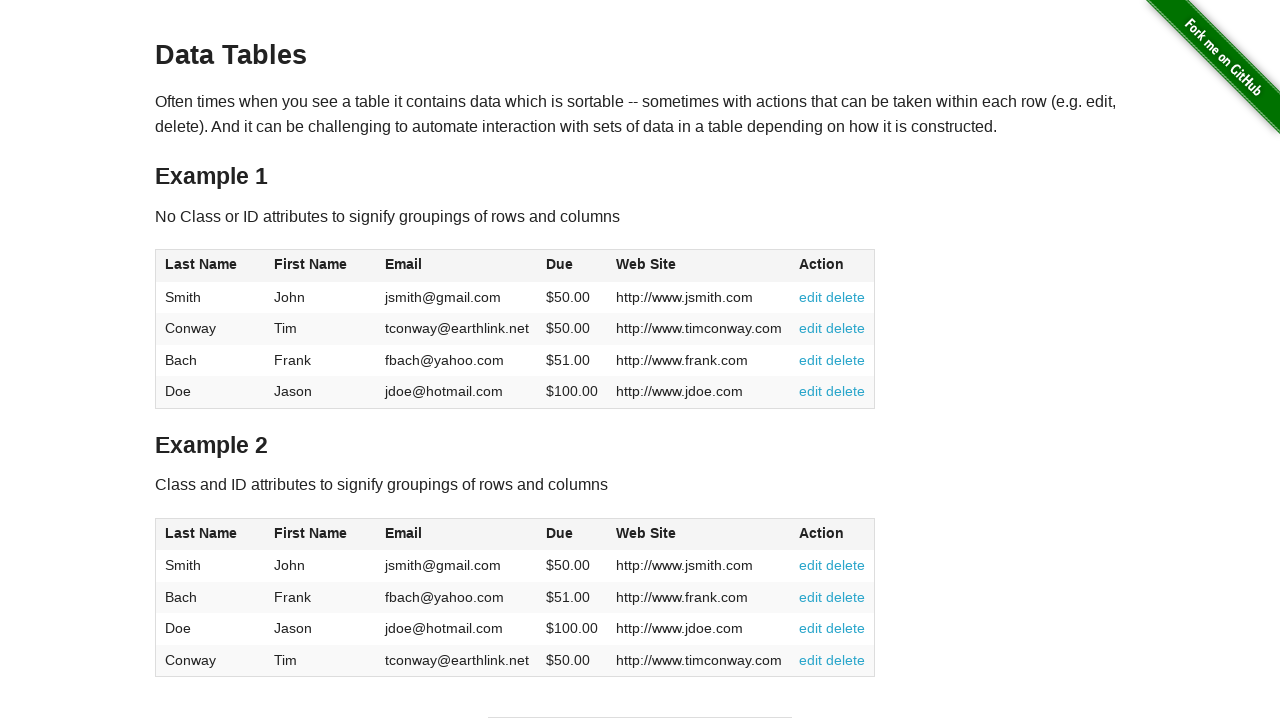

Clicked the Due column header for the second time to sort in descending order at (572, 266) on #table1 thead tr th:nth-of-type(4)
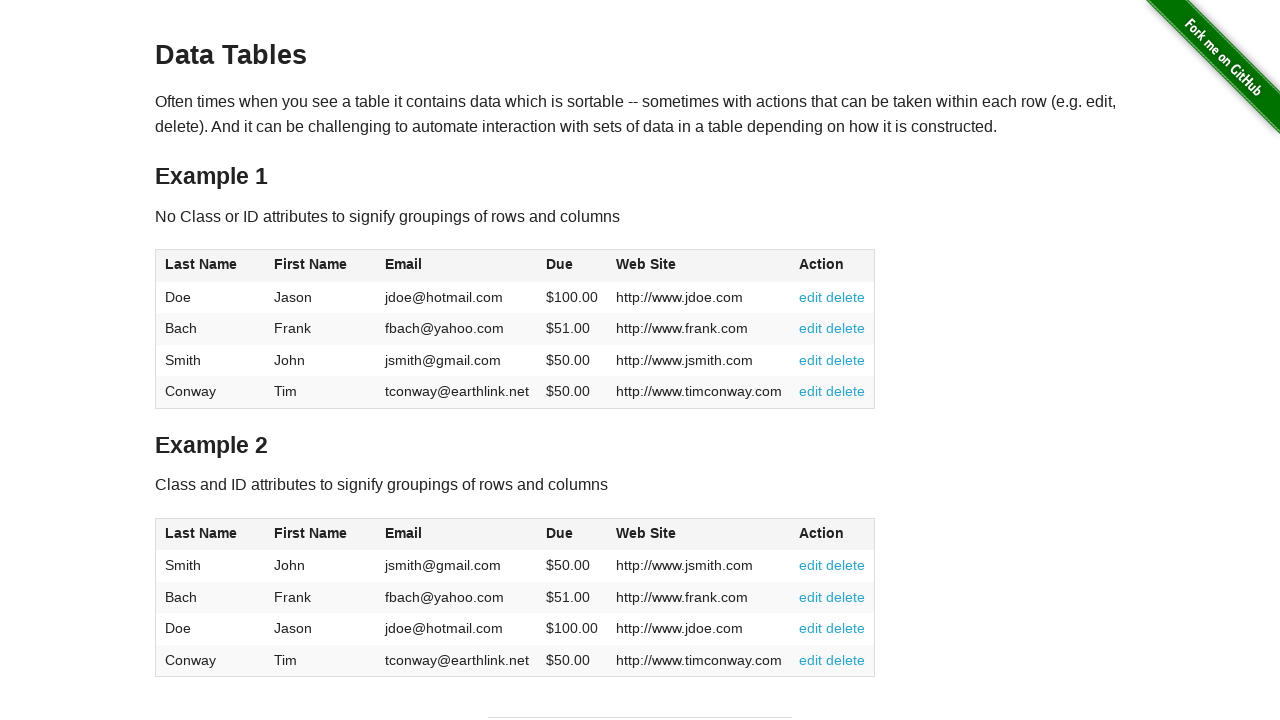

Data table finished sorting and table body with Due column data is present
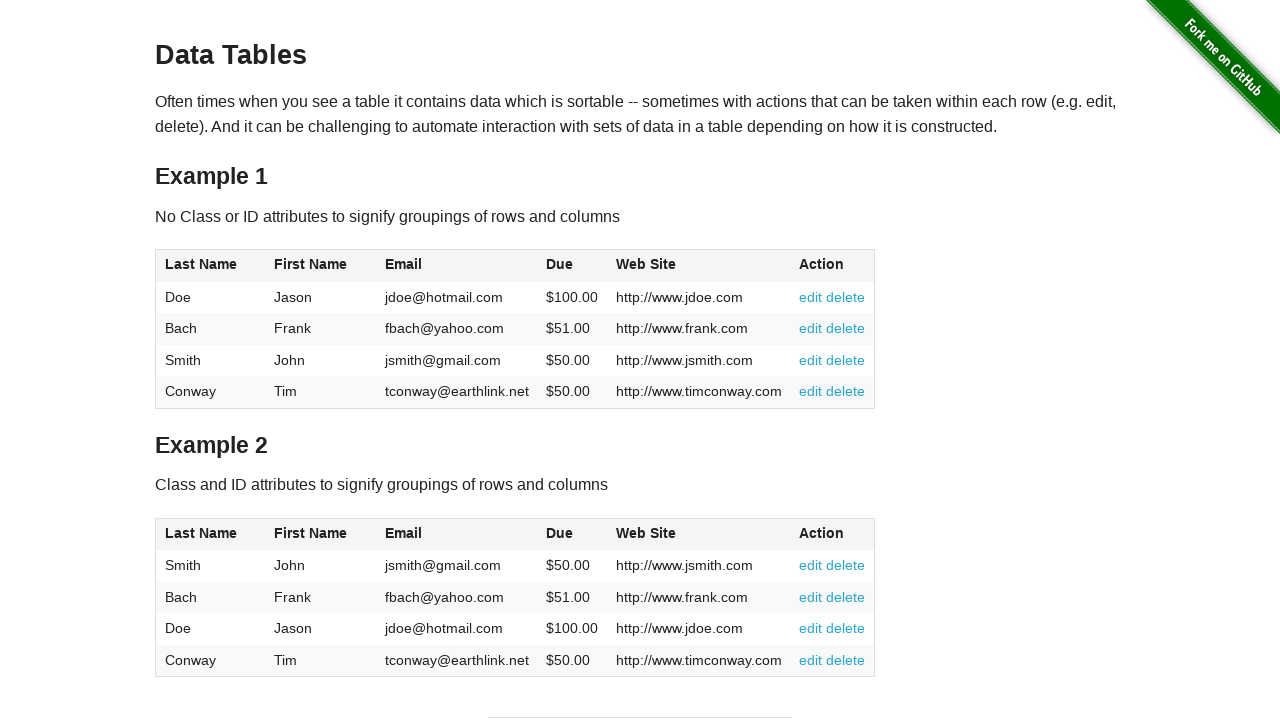

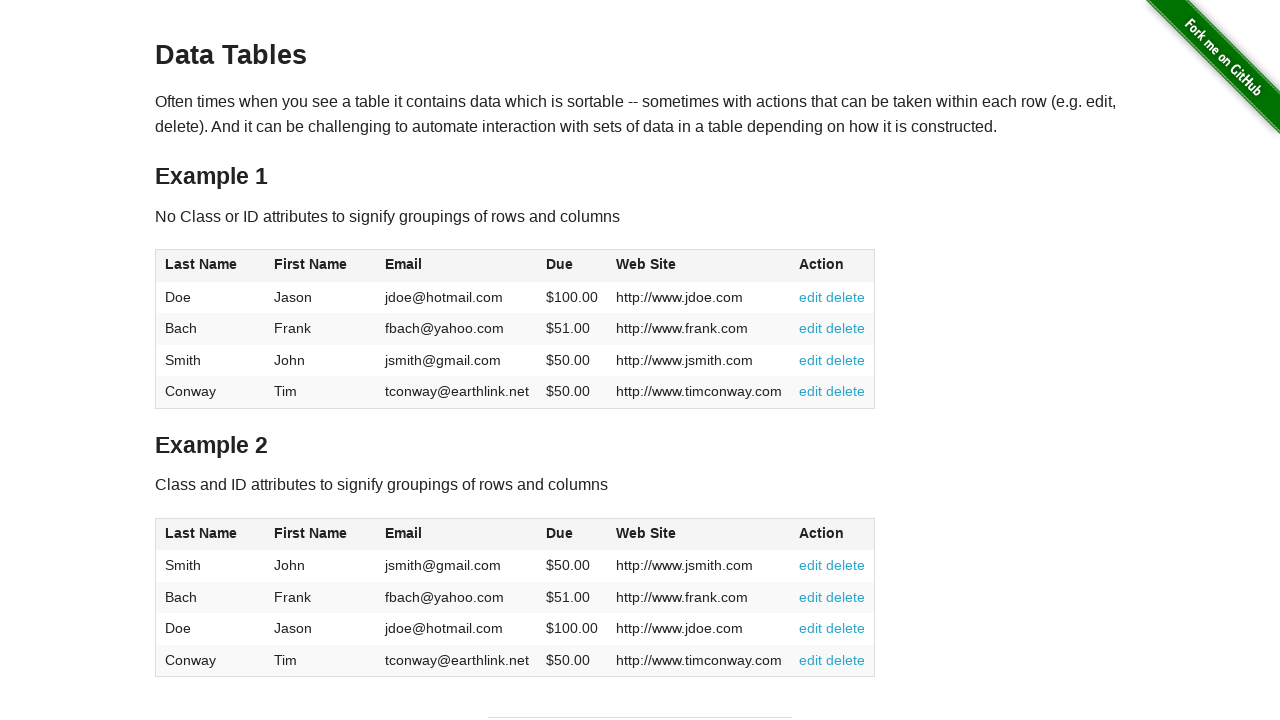